Tests opening a new tab via link click

Starting URL: https://www.letskodeit.com/practice

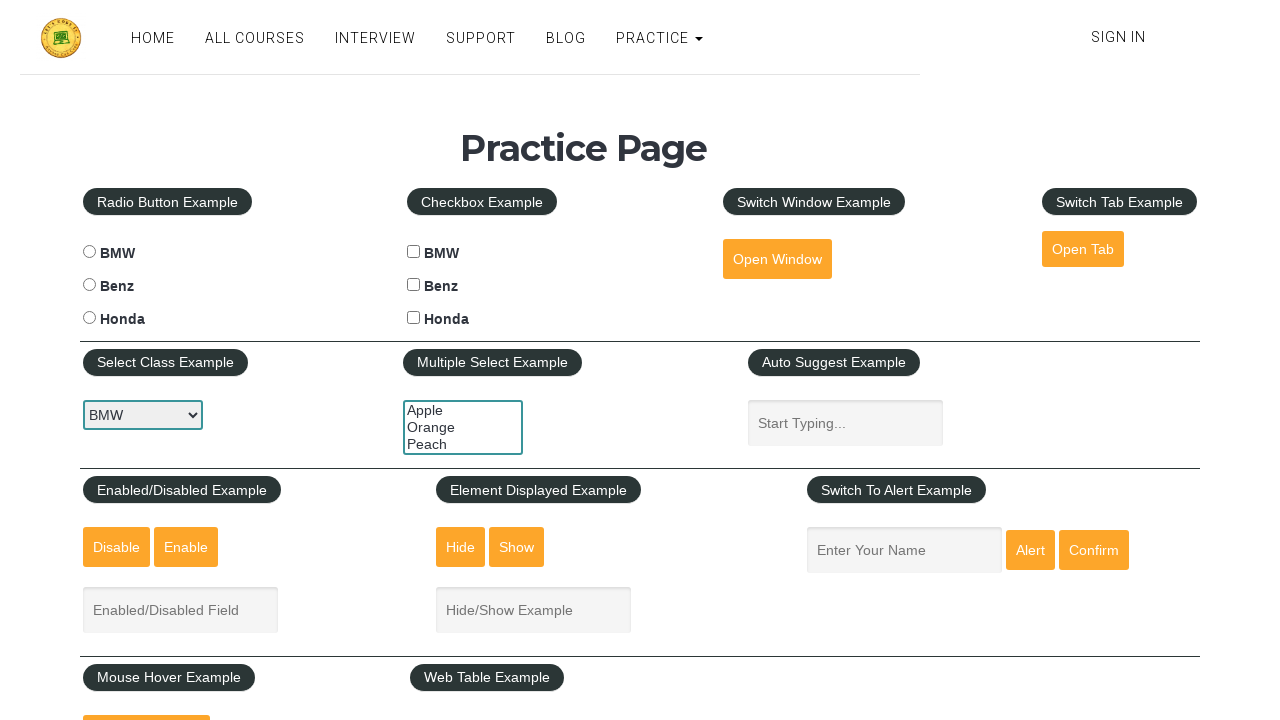

Clicked open tab link with id 'opentab' at (1083, 249) on xpath=//a[@id='opentab']
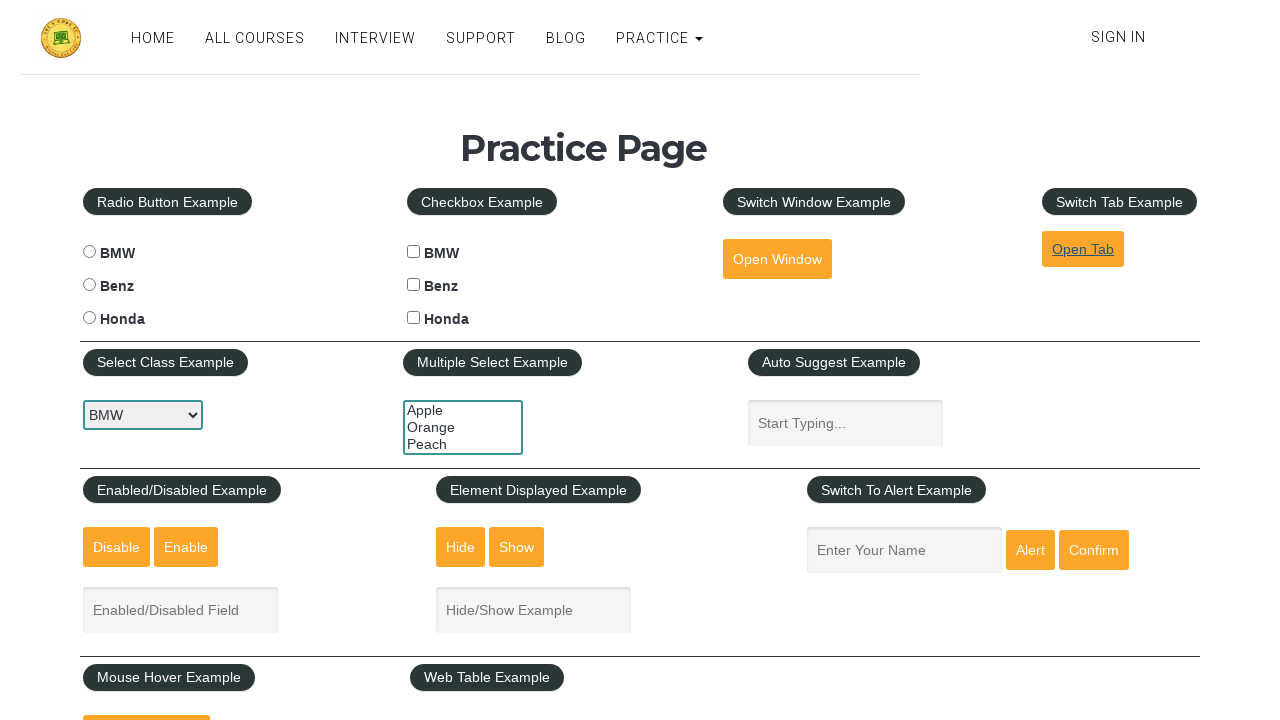

New tab opened successfully
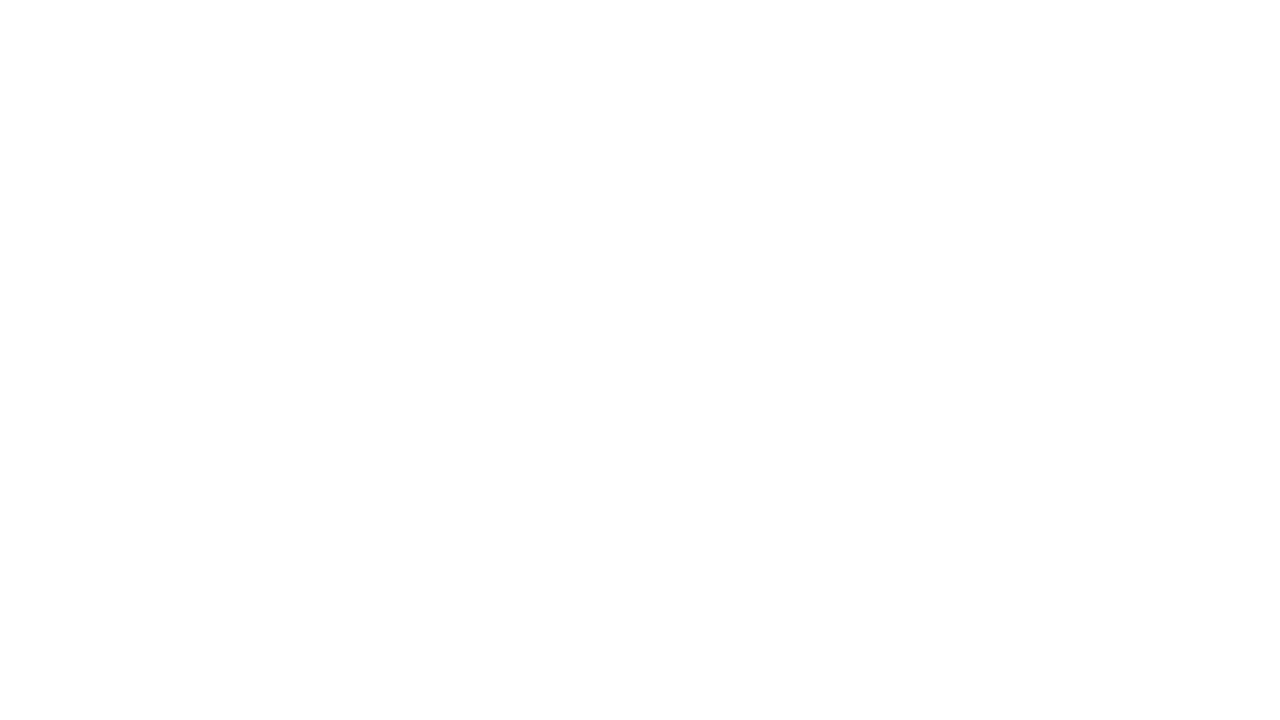

Closed the new tab
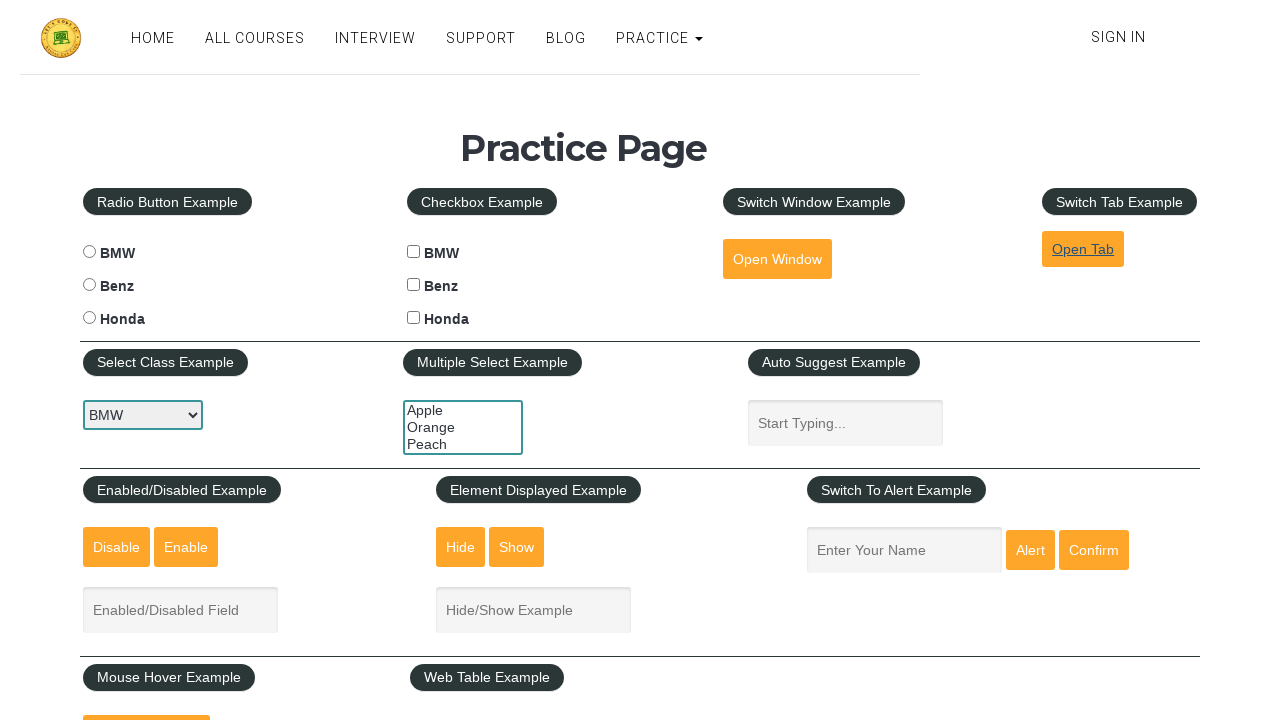

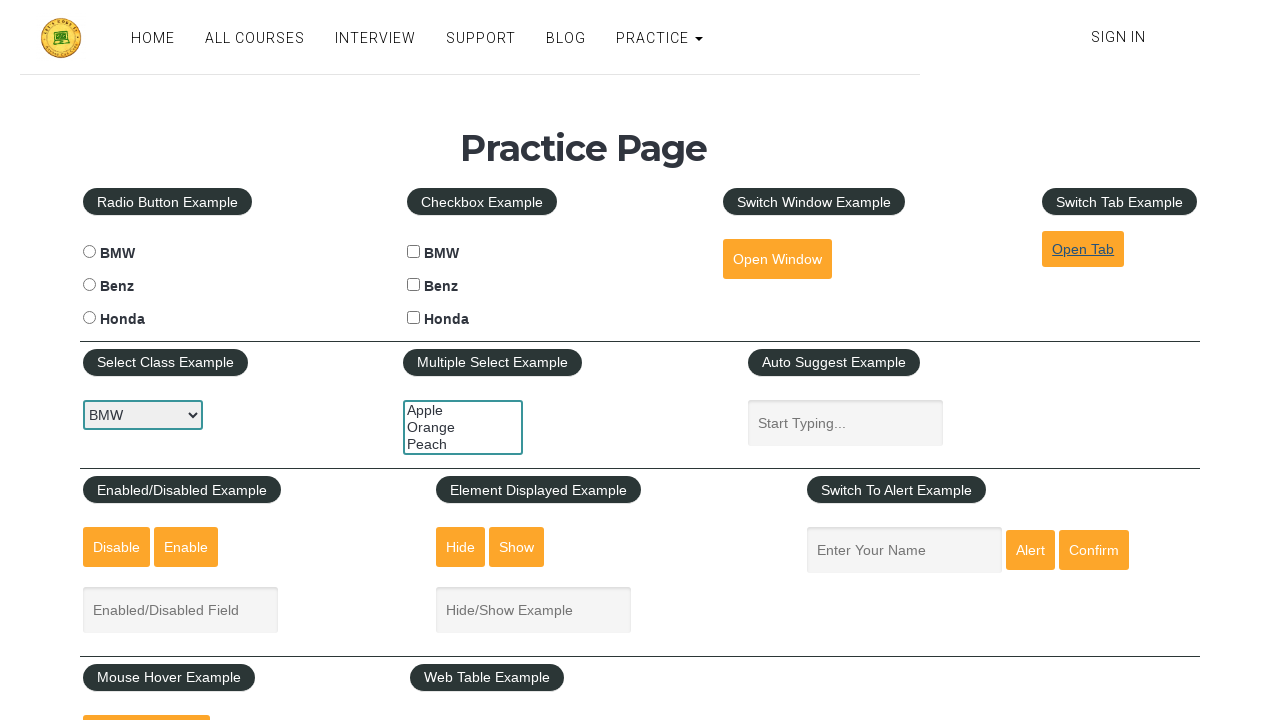